Tests enabling and disabling a text input field dynamically

Starting URL: https://the-internet.herokuapp.com/dynamic_controls

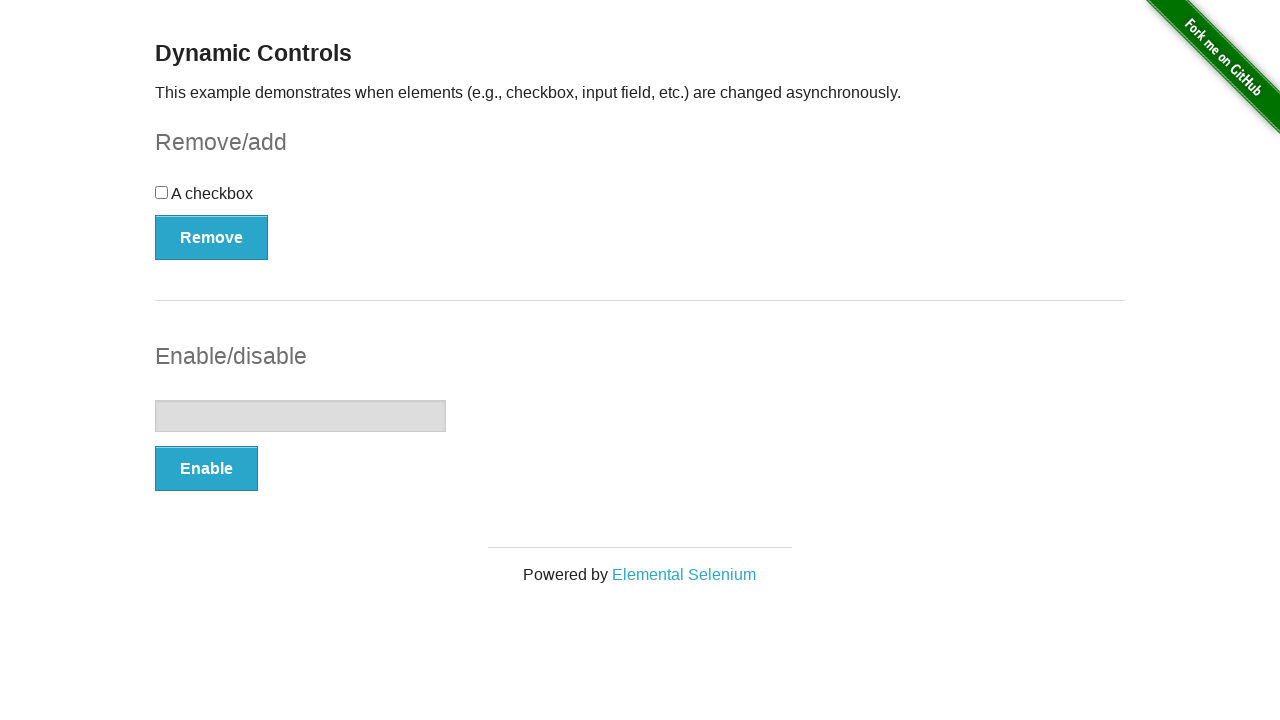

Navigated to dynamic controls page
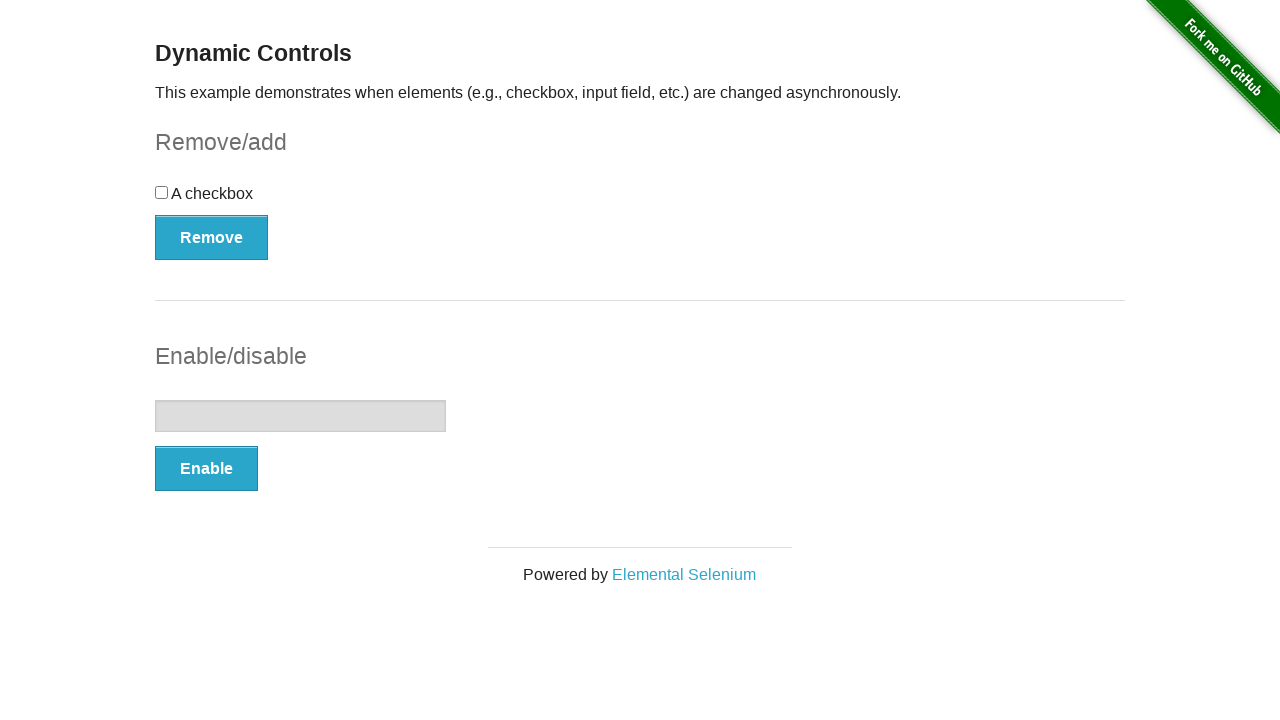

Located the text input field
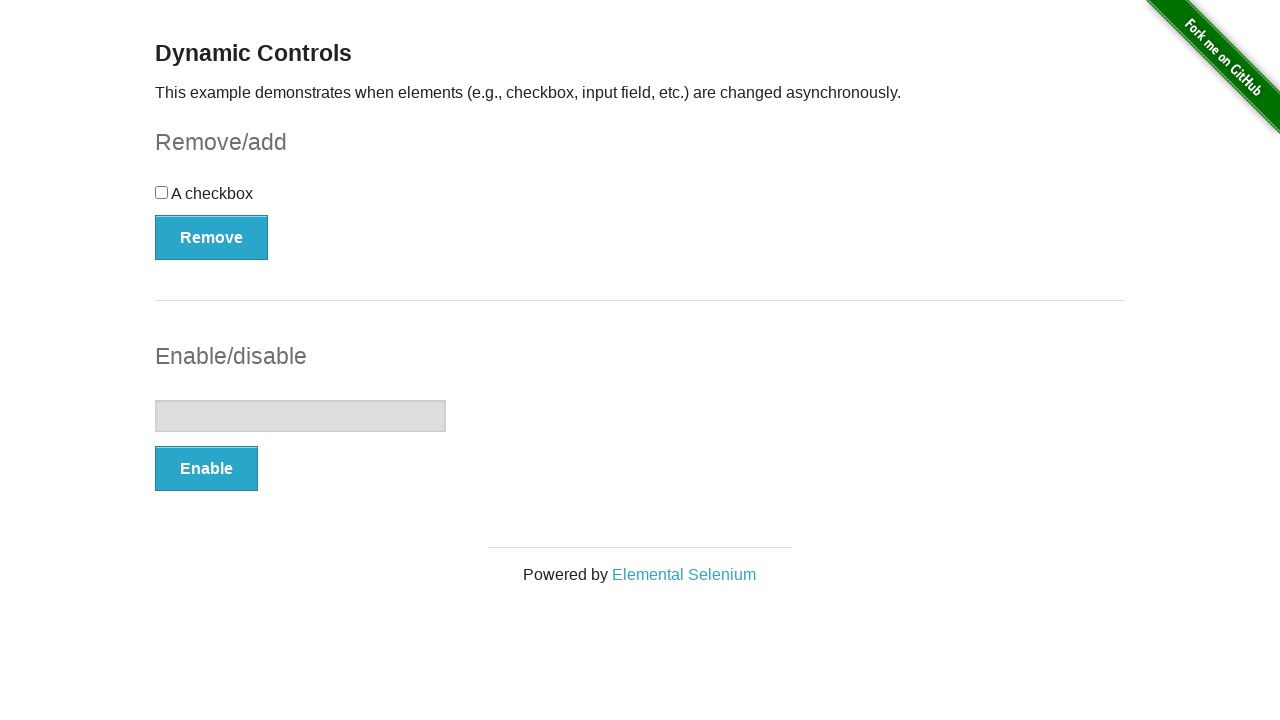

Verified that the text input field is disabled initially
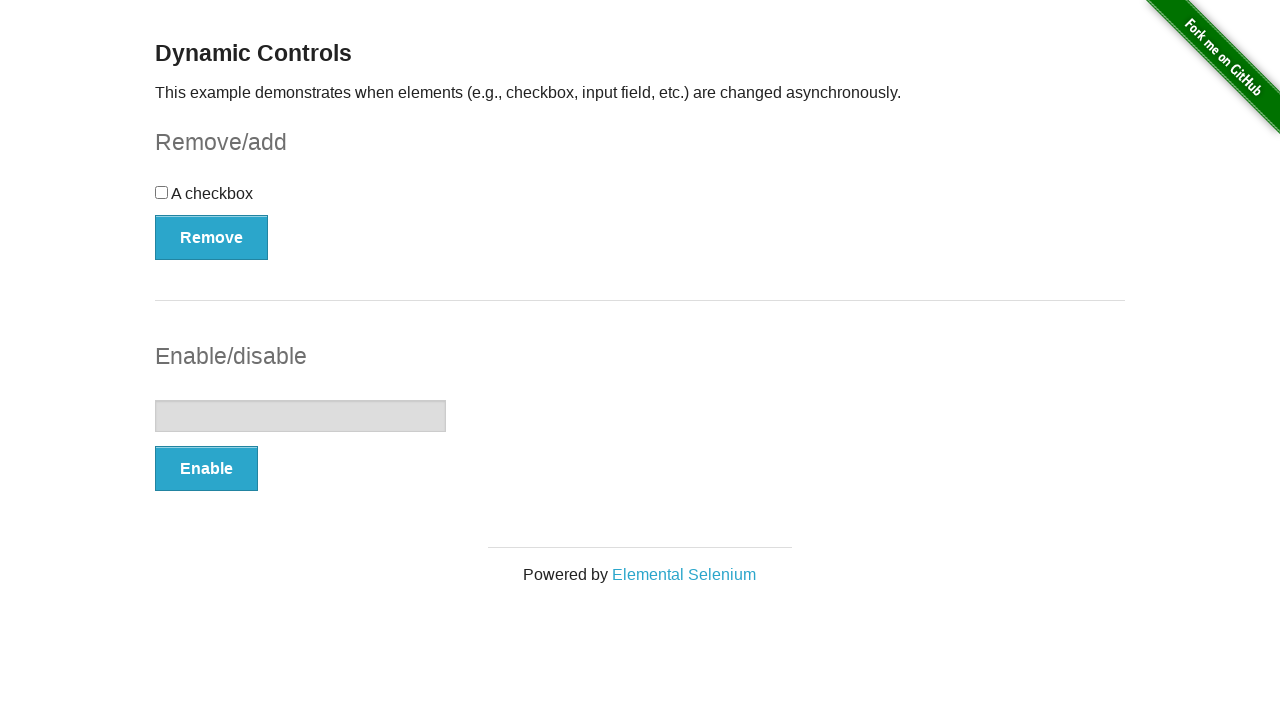

Clicked the enable button at (206, 469) on xpath=/html/body/div[2]/div/div[1]/form[2]/button
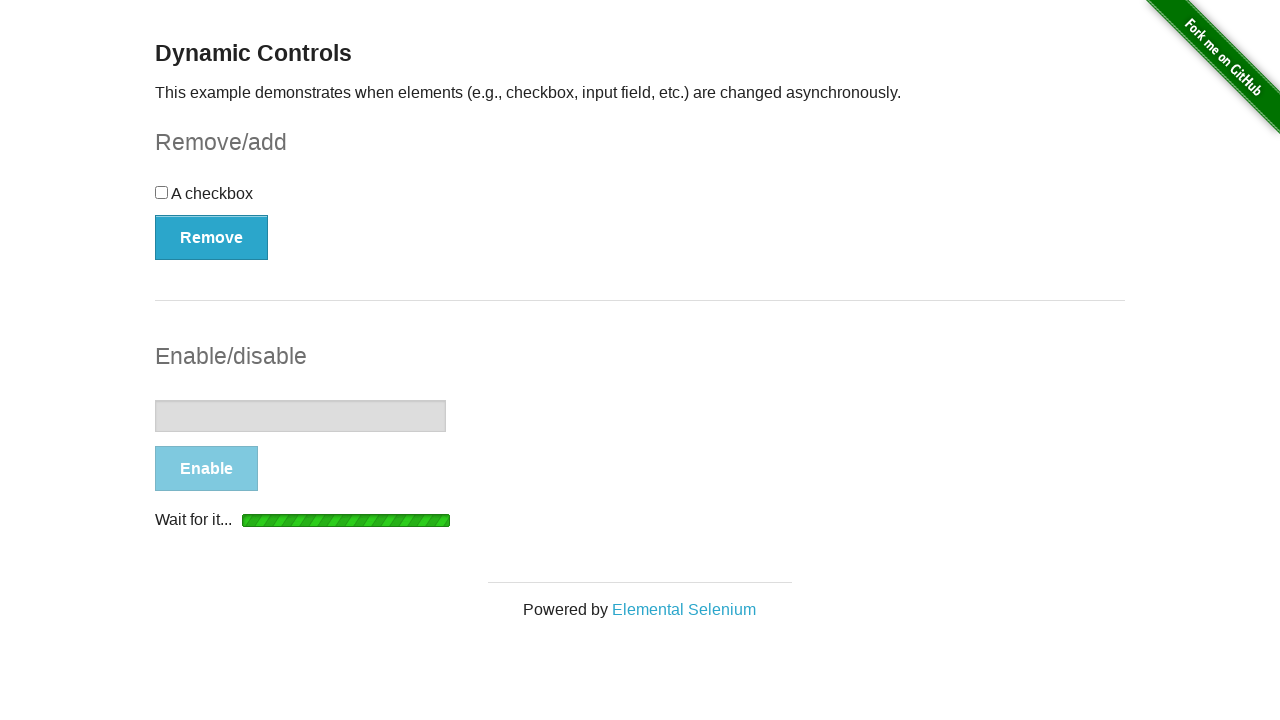

Waited for success message to appear
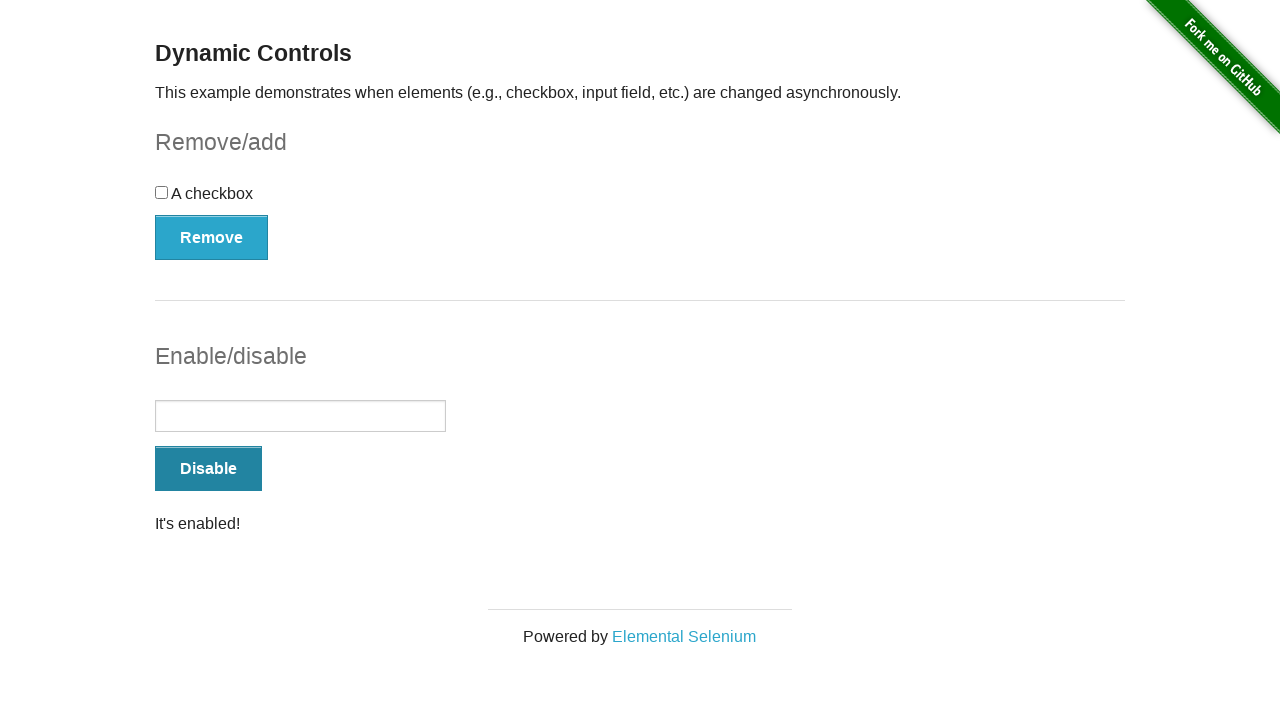

Verified success message displays 'It's enabled!'
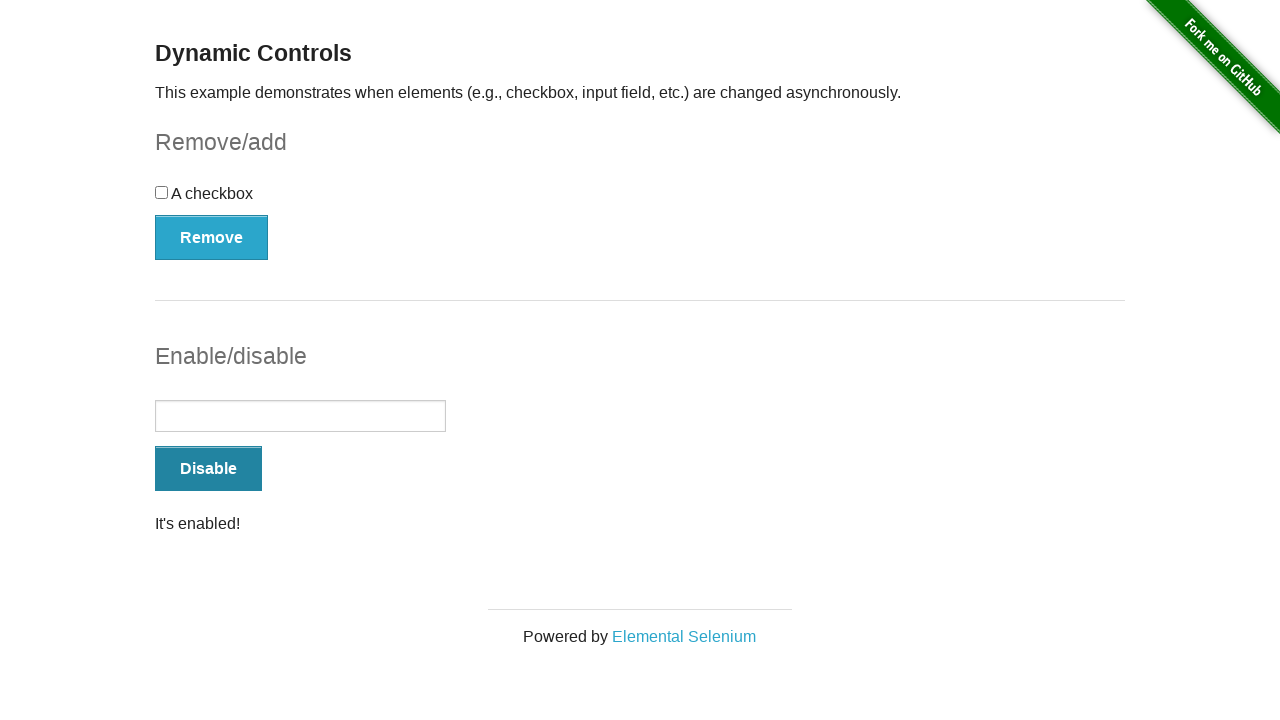

Verified that the text input field is now enabled
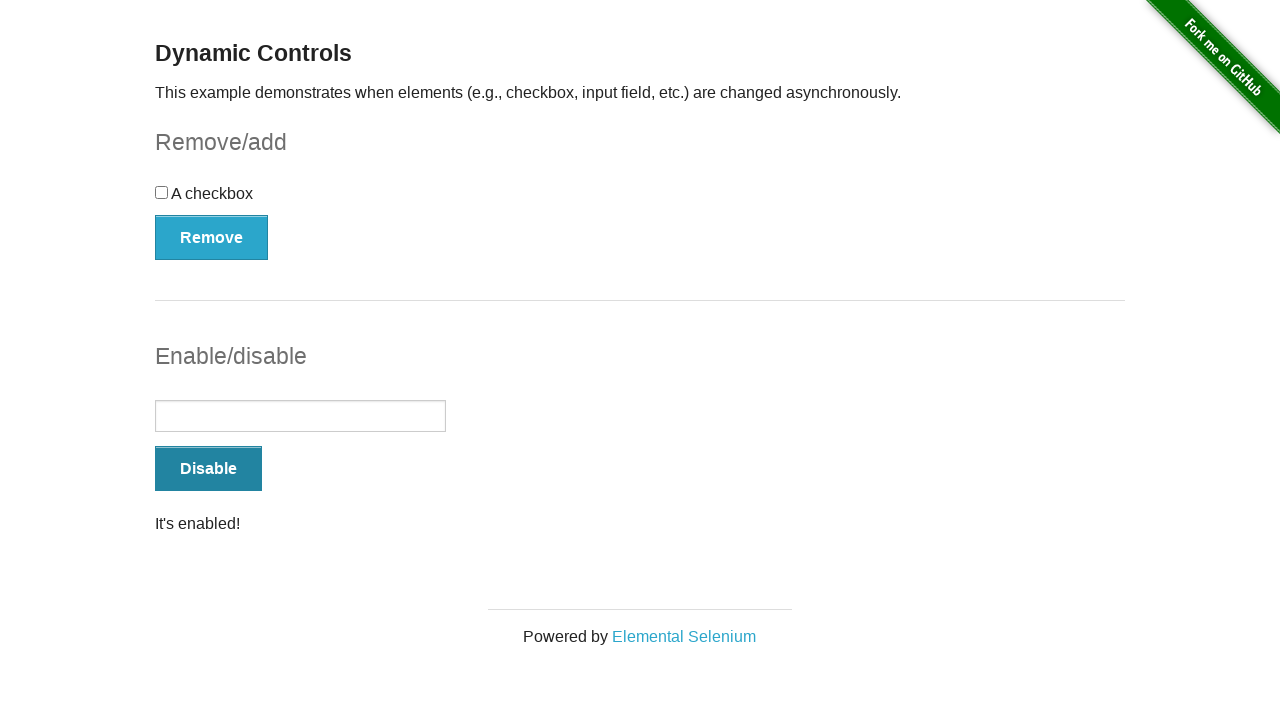

Typed 'Test text' into the enabled field on xpath=/html/body/div[2]/div/div[1]/form[2]/input
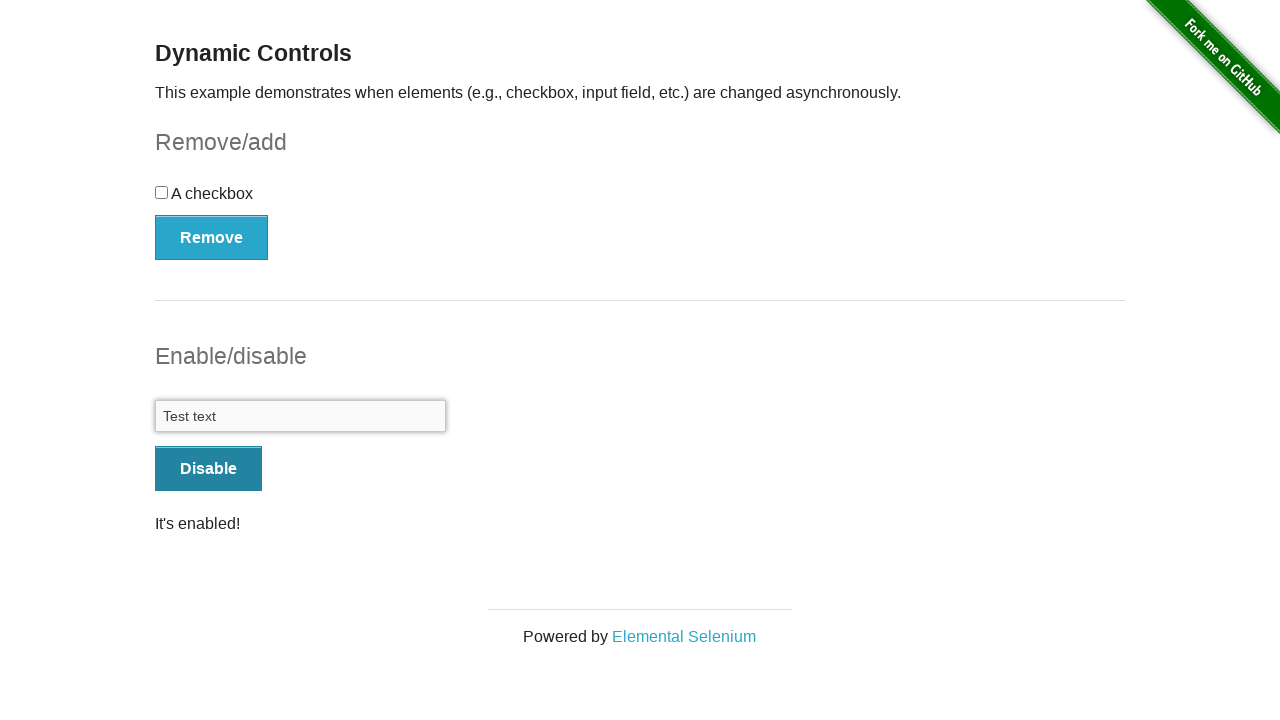

Clicked the disable button at (208, 469) on xpath=/html/body/div[2]/div/div[1]/form[2]/button
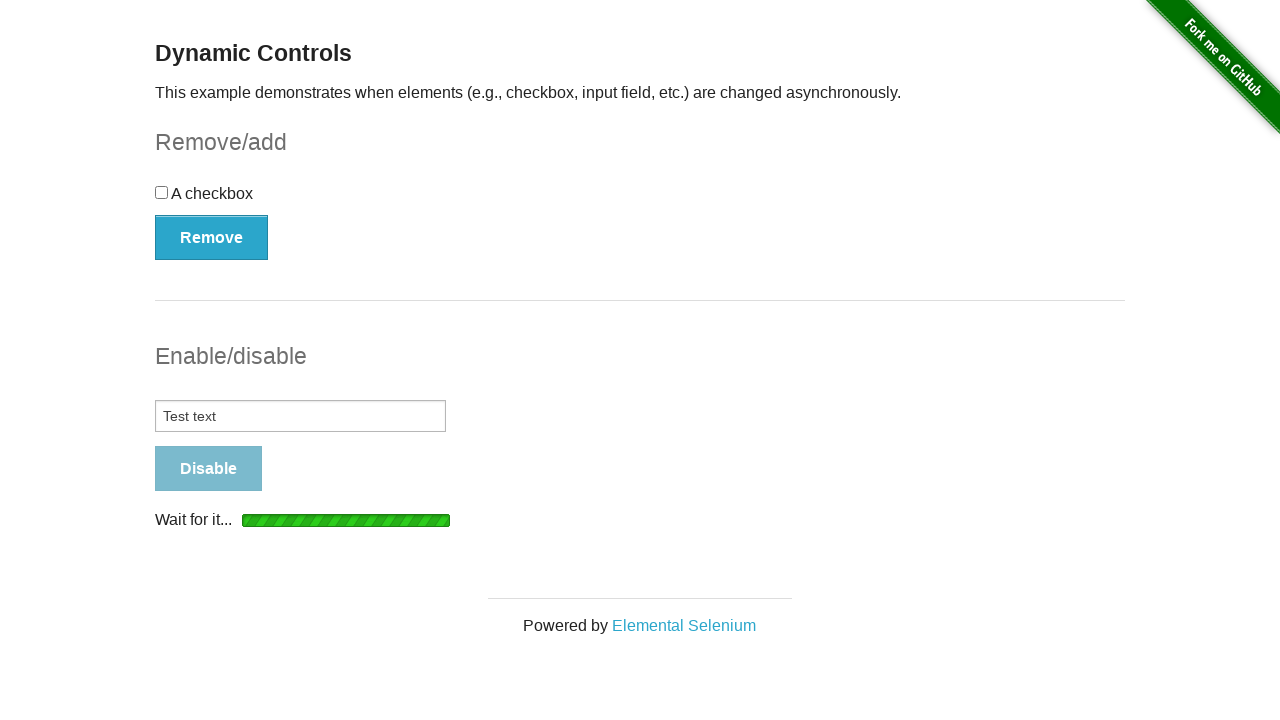

Waited for message to appear after clicking disable button
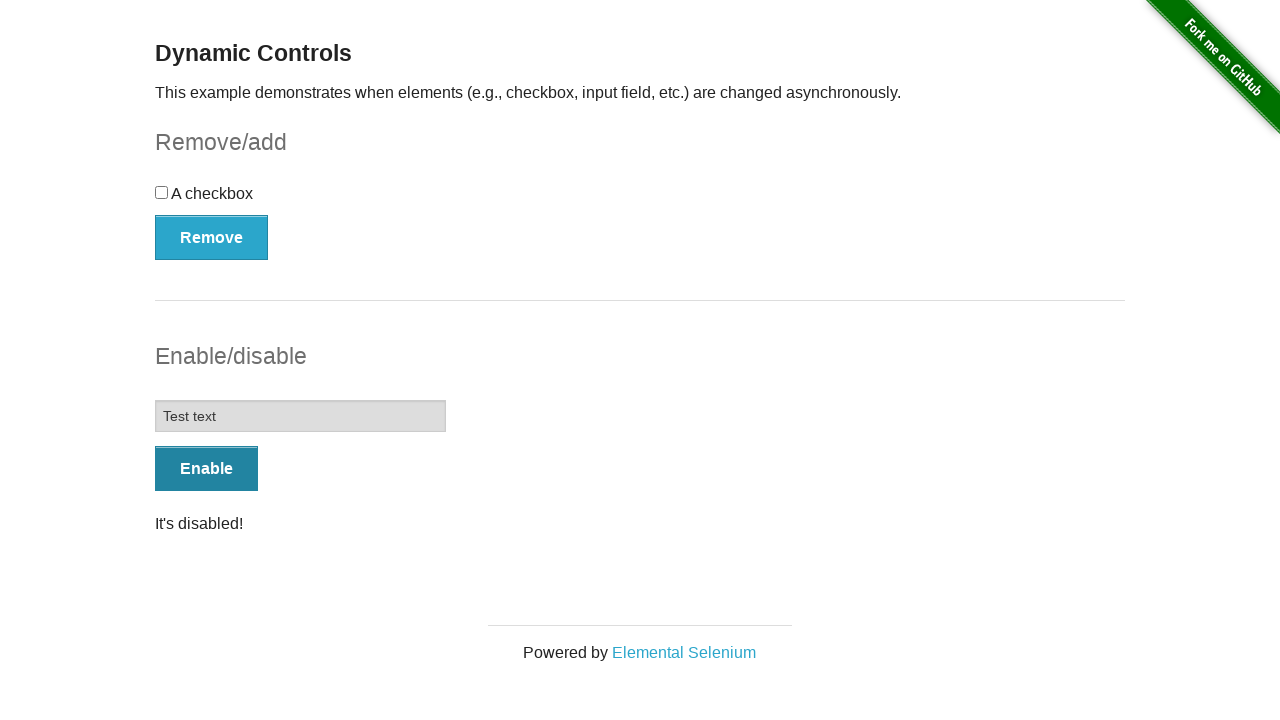

Verified that the text input field is now disabled
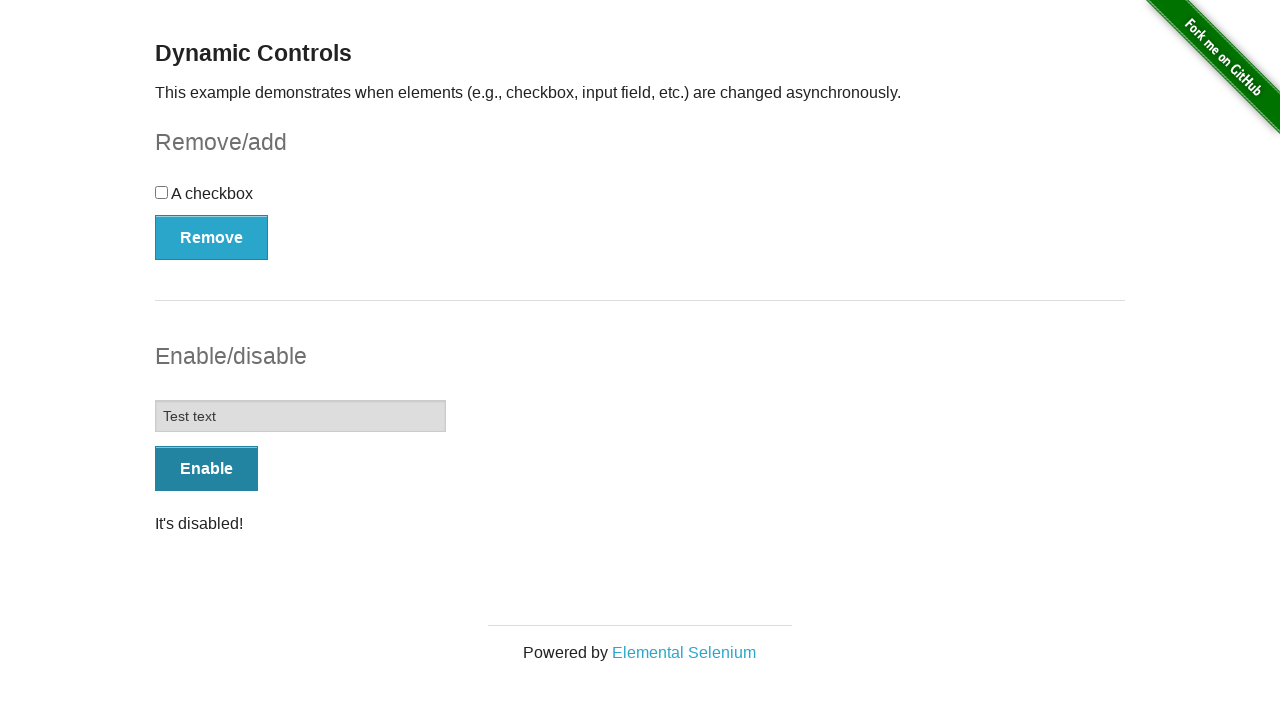

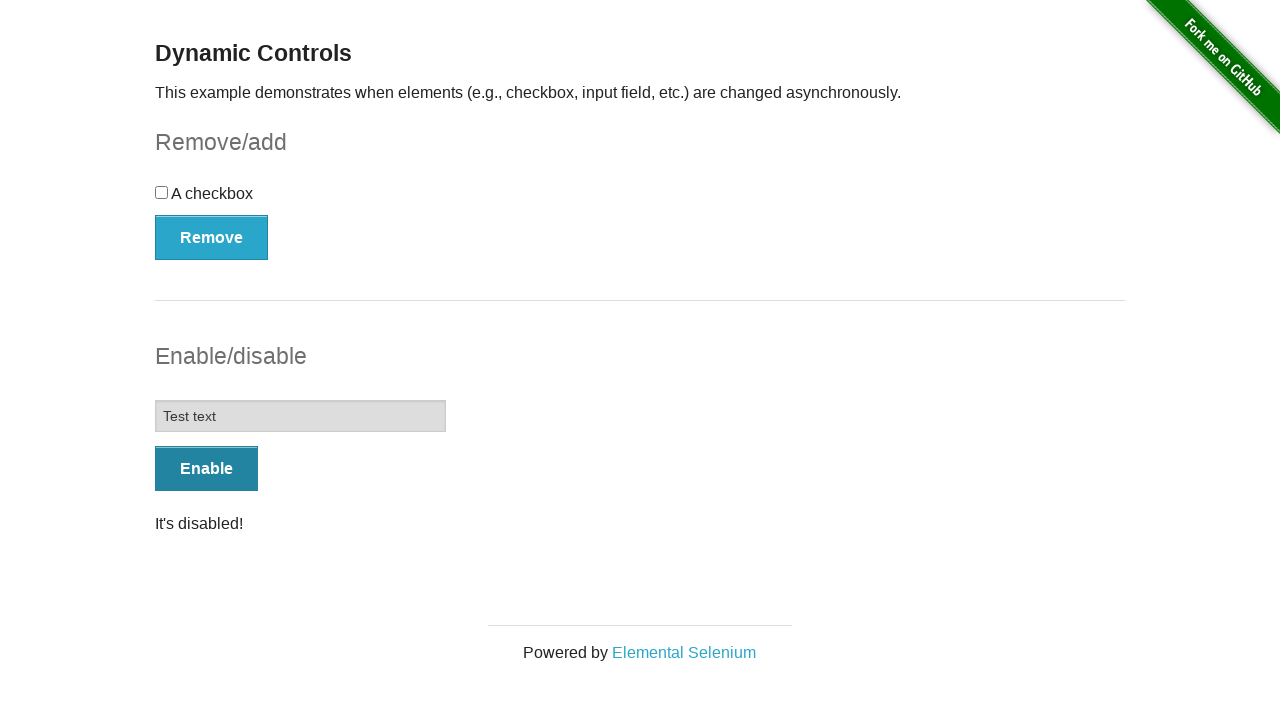